Tests the Add/Remove Elements functionality by navigating to the Add/Remove Elements page, clicking the Add Element button twice to add two elements, then clicking a Delete button to remove one element.

Starting URL: https://the-internet.herokuapp.com/

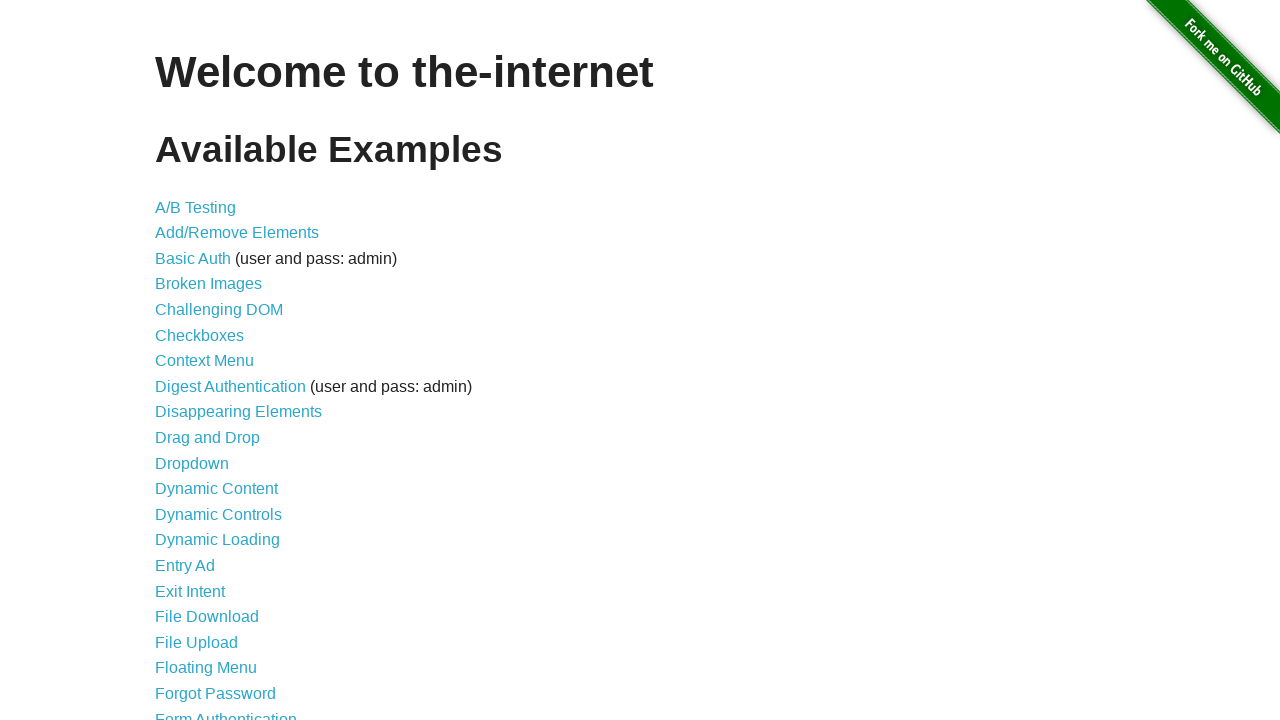

Navigated to the-internet.herokuapp.com homepage
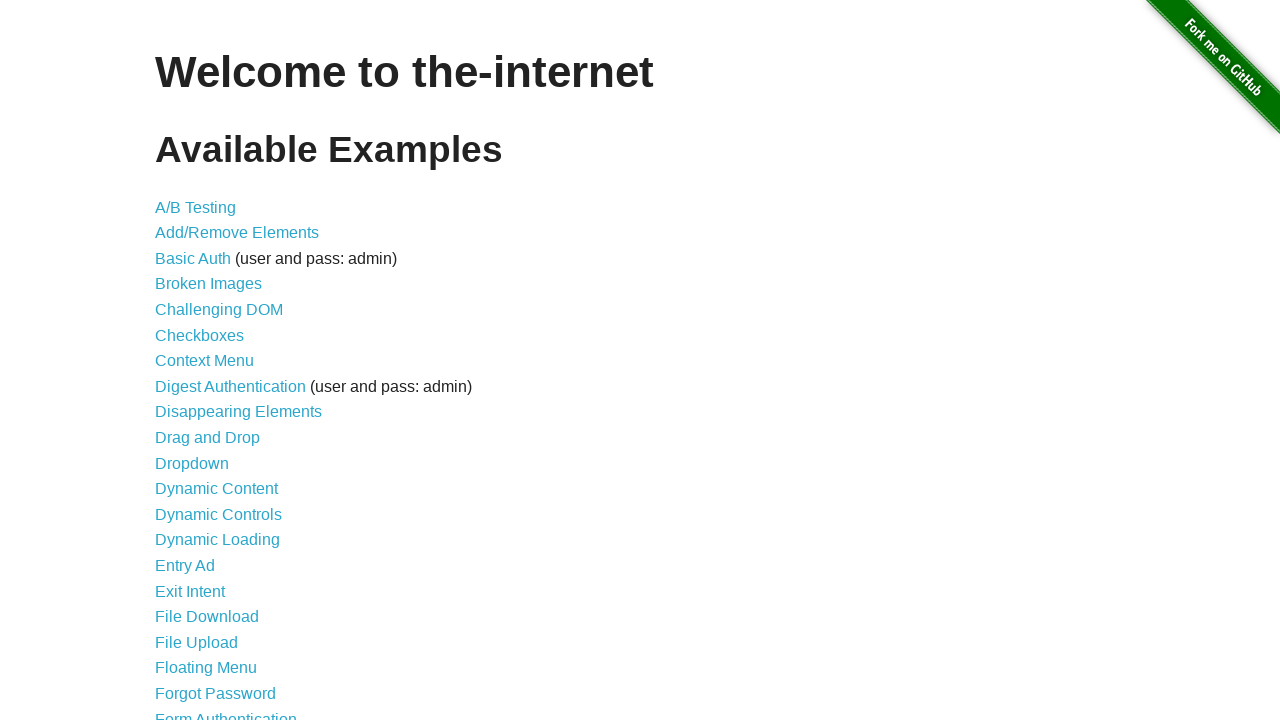

Clicked on Add/Remove Elements menu link at (237, 233) on xpath=//a[contains(text(),'Add/Remove Elements')]
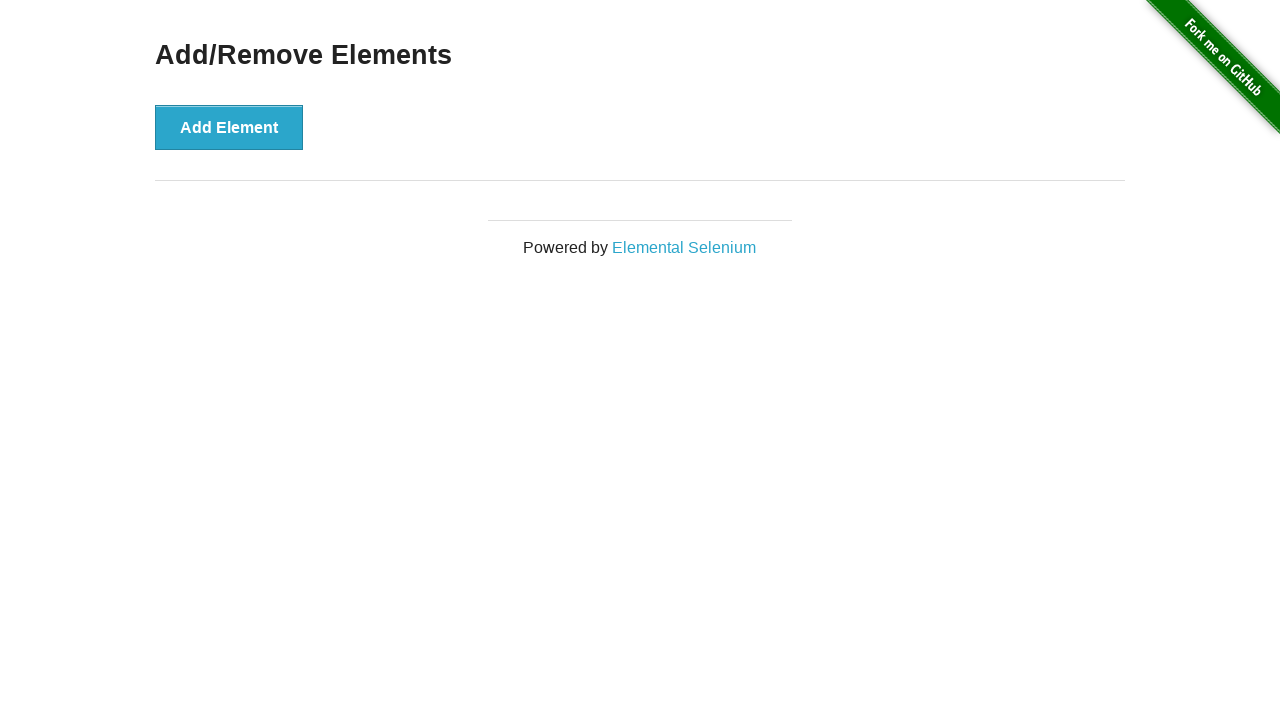

Clicked Add Element button (first time) at (229, 127) on xpath=//button[contains(text(), 'Add Element')]
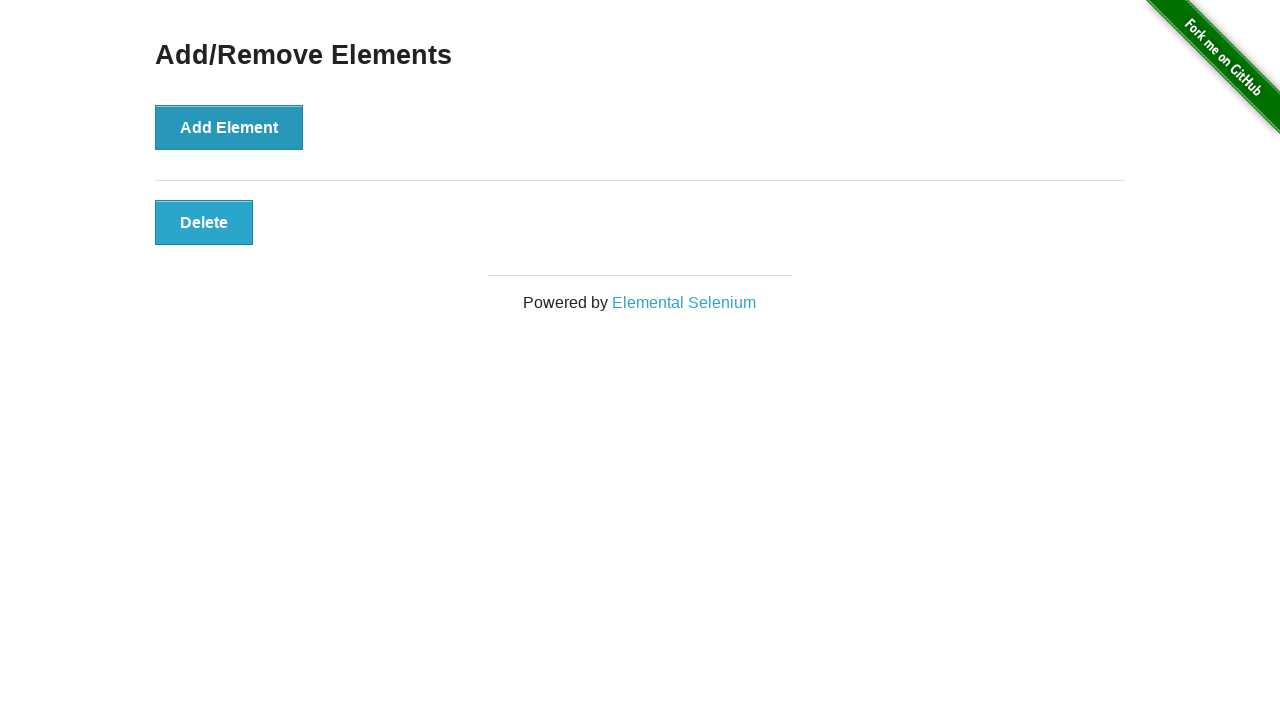

Clicked Add Element button (second time) at (229, 127) on xpath=//button[contains(text(), 'Add Element')]
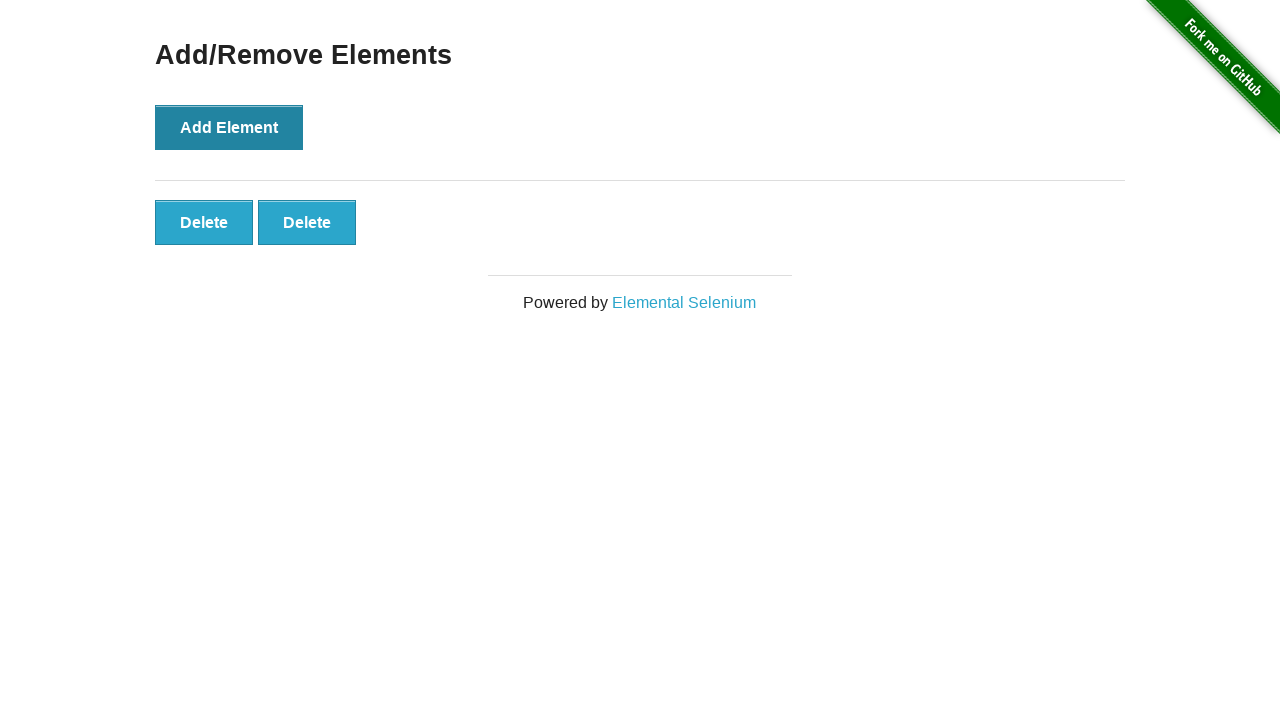

Clicked the second Delete button to remove one element at (307, 222) on xpath=//div[@id='elements']/button[2]
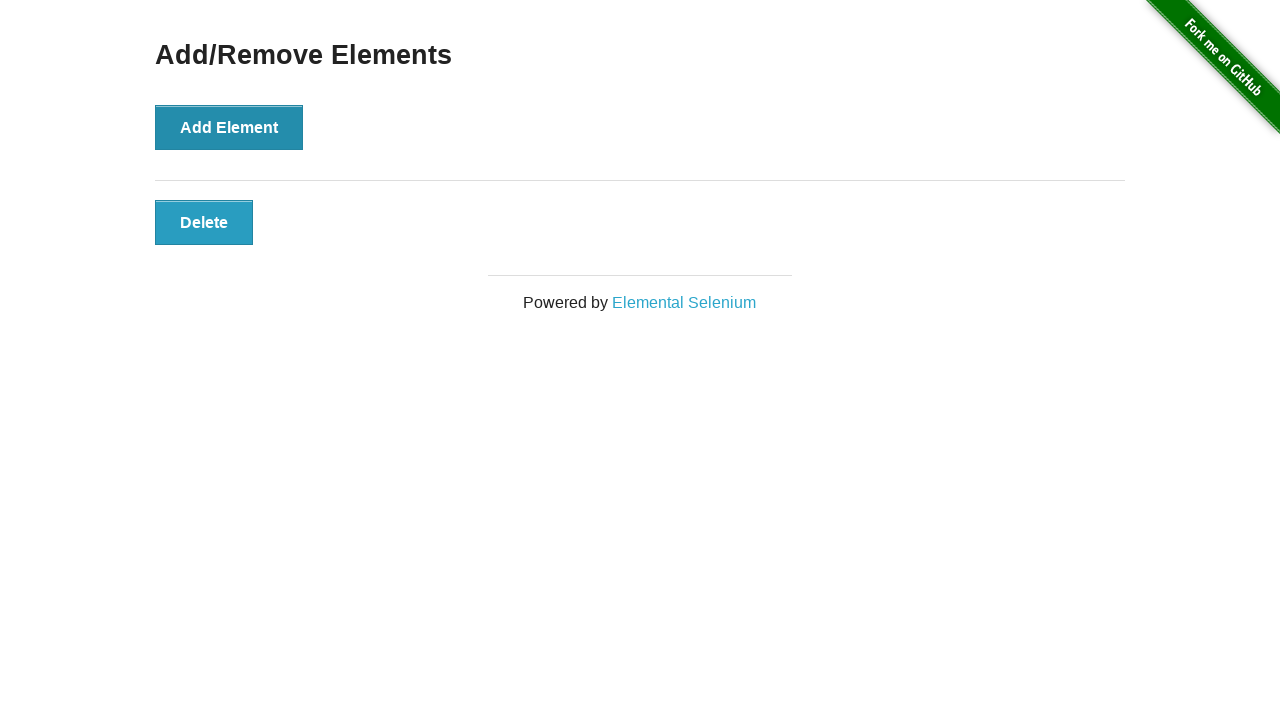

Verified that added element is still present
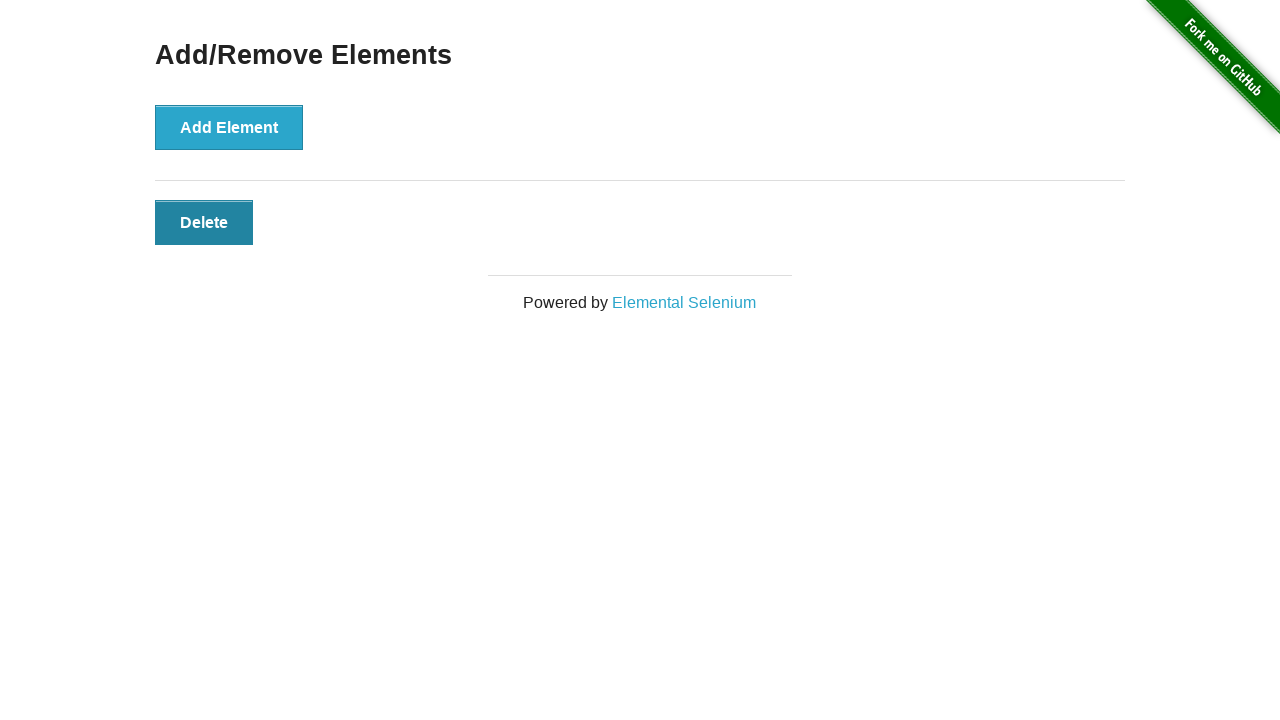

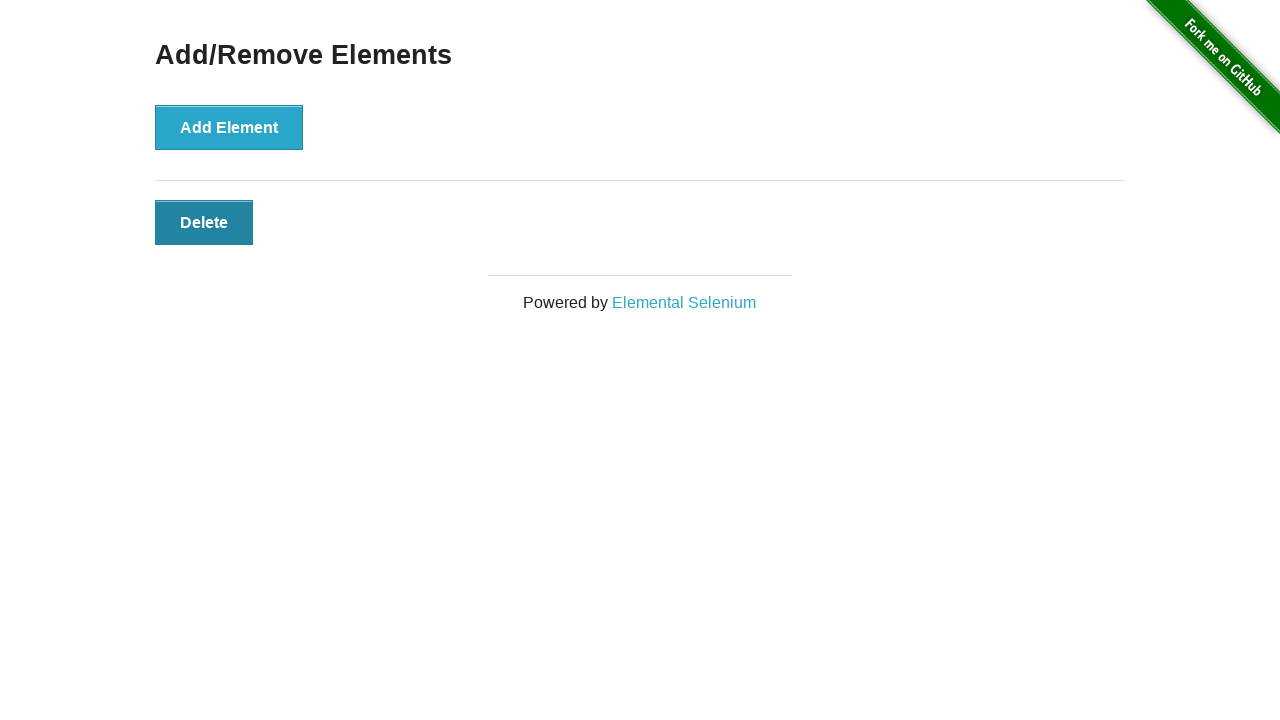